Tests clicking on a radio button with id "exp-3" (experience option) and verifies it becomes selected

Starting URL: https://awesomeqa.com/practice.html

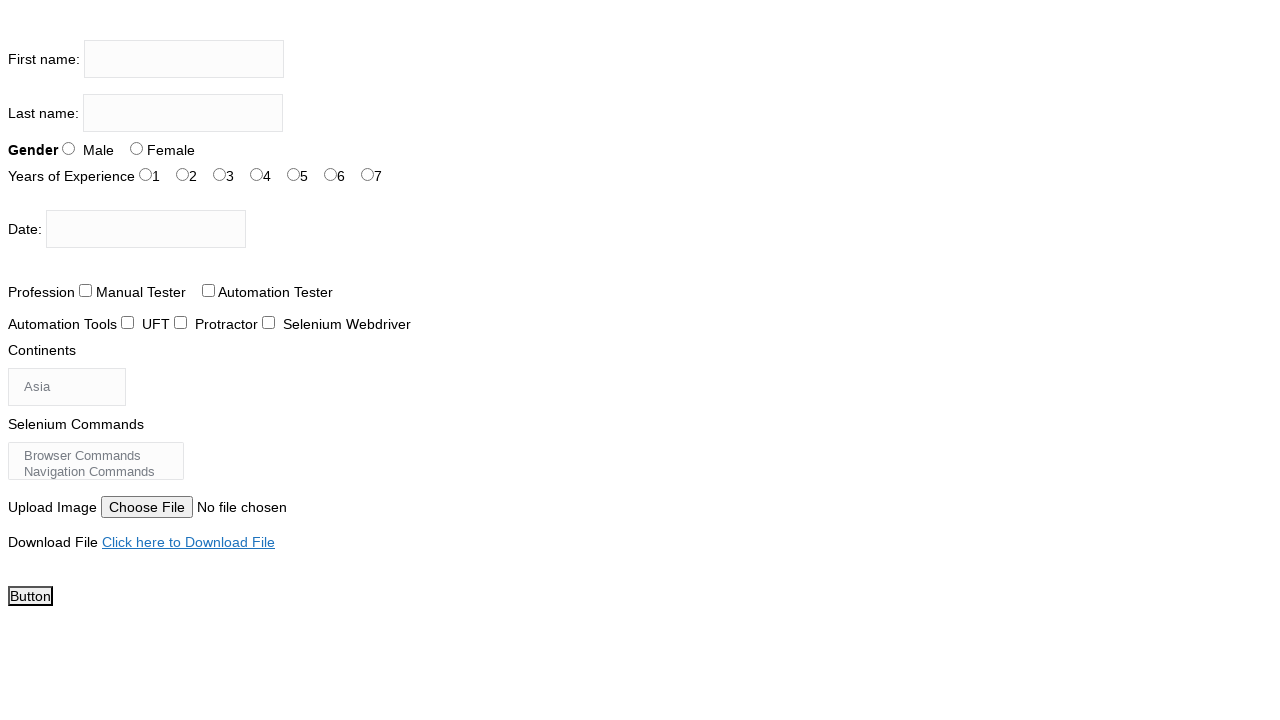

Navigated to practice page
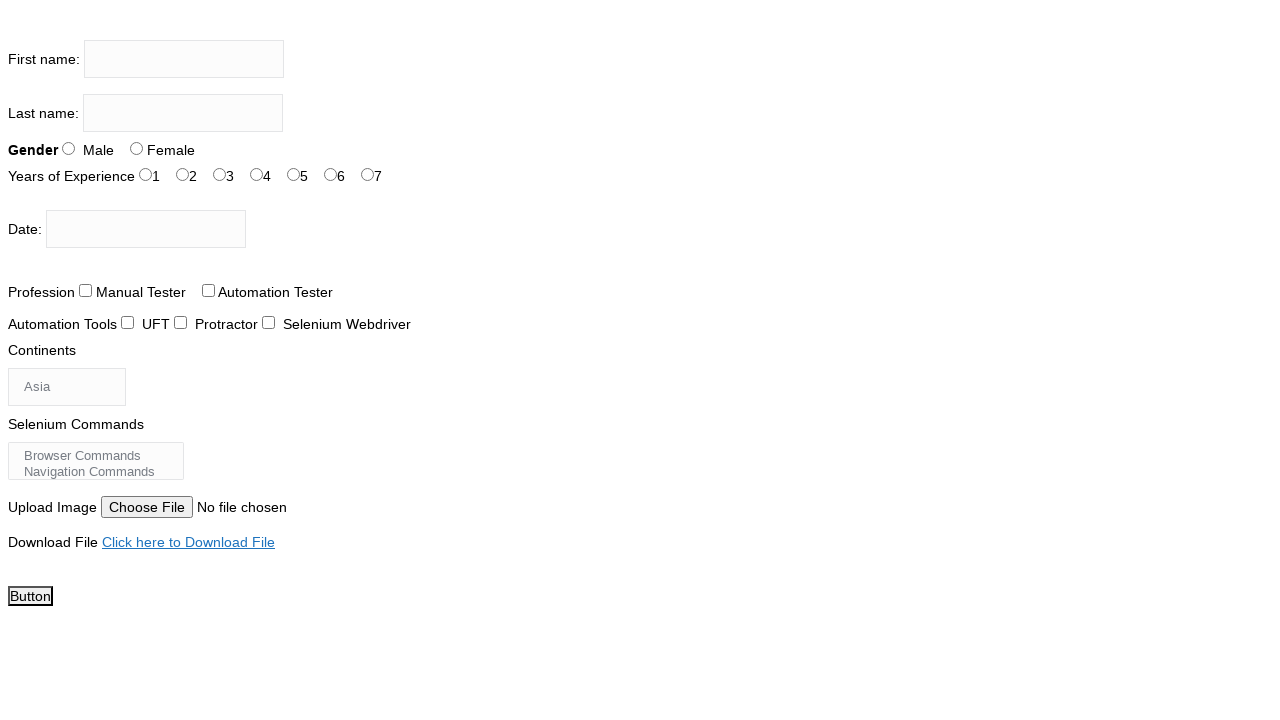

Clicked on radio button with id 'exp-3' at (256, 174) on #exp-3
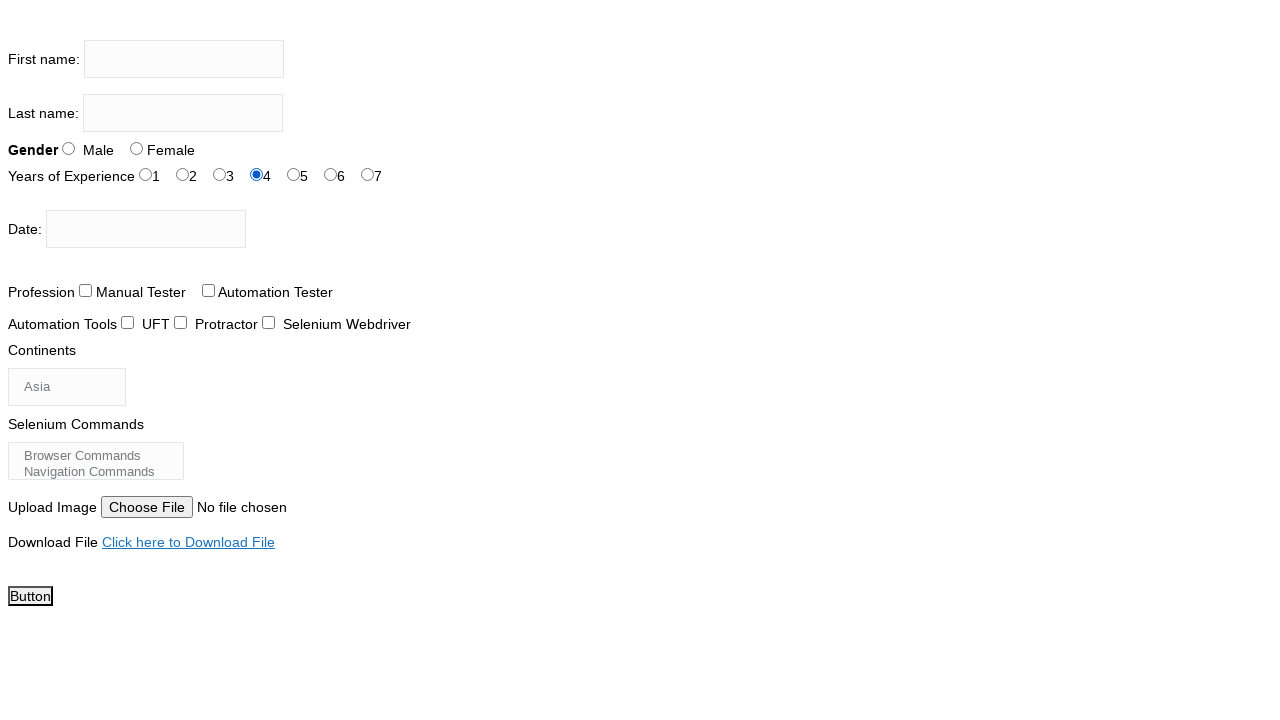

Verified that radio button 'exp-3' is selected
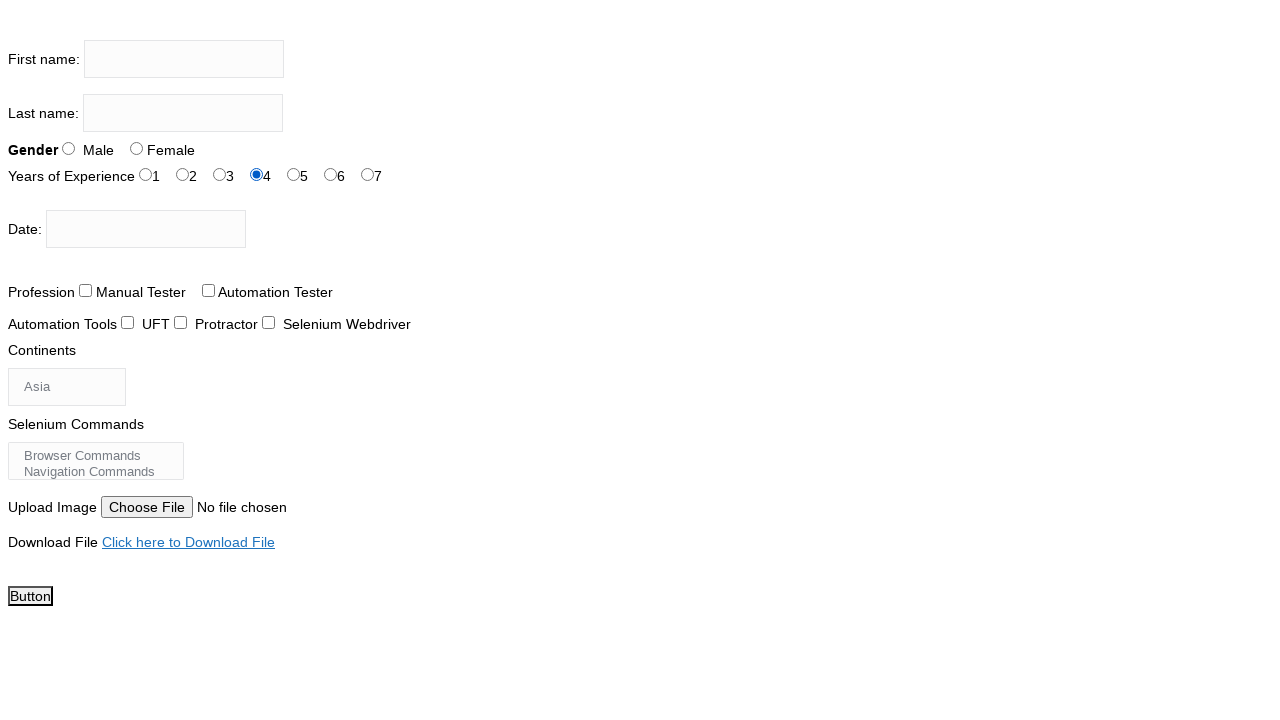

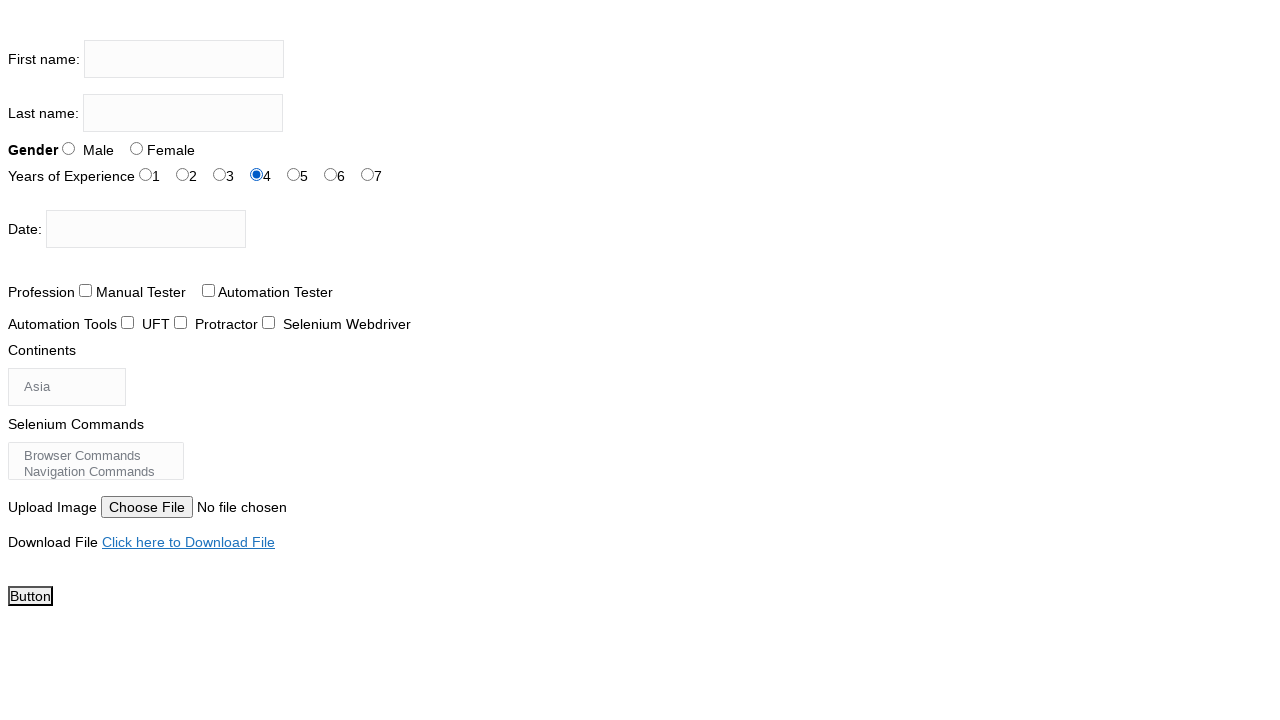